Tests the product search and add-to-cart functionality on an e-commerce practice site by searching for "ca", then finding products containing "Cashews" and clicking the add to cart button.

Starting URL: https://rahulshettyacademy.com/seleniumPractise/#/

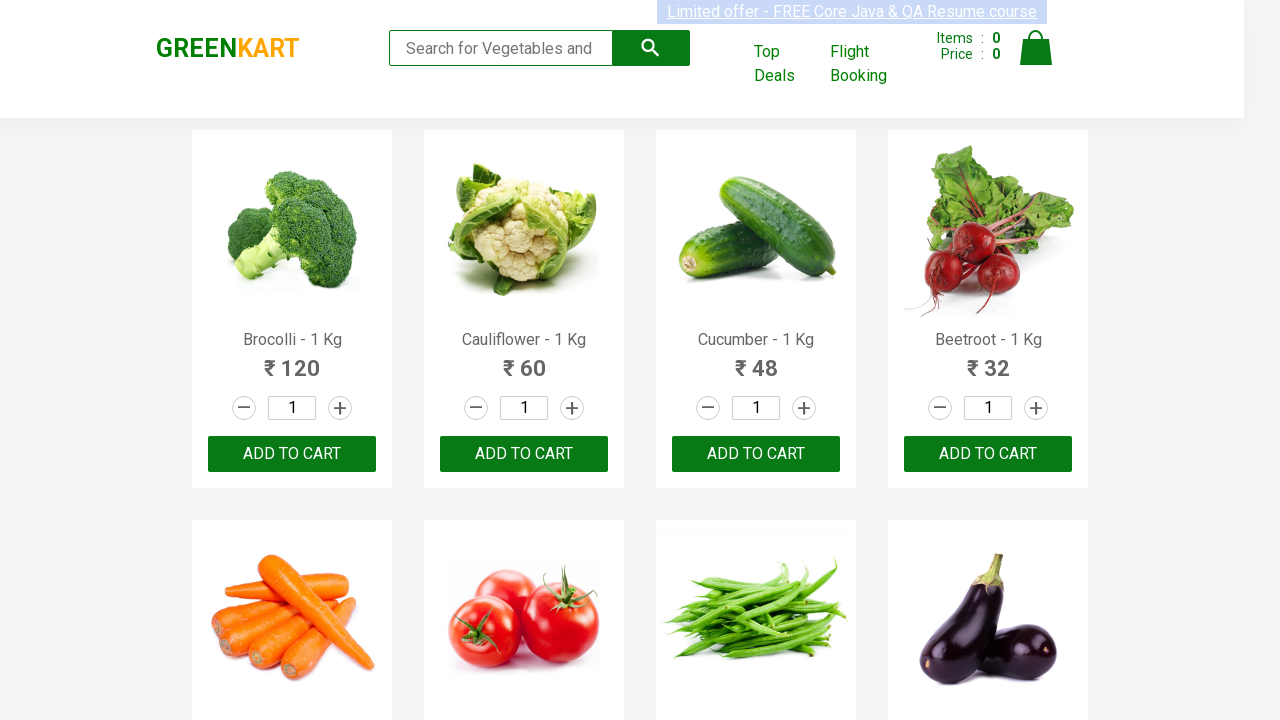

Filled search box with 'ca' on .search-keyword
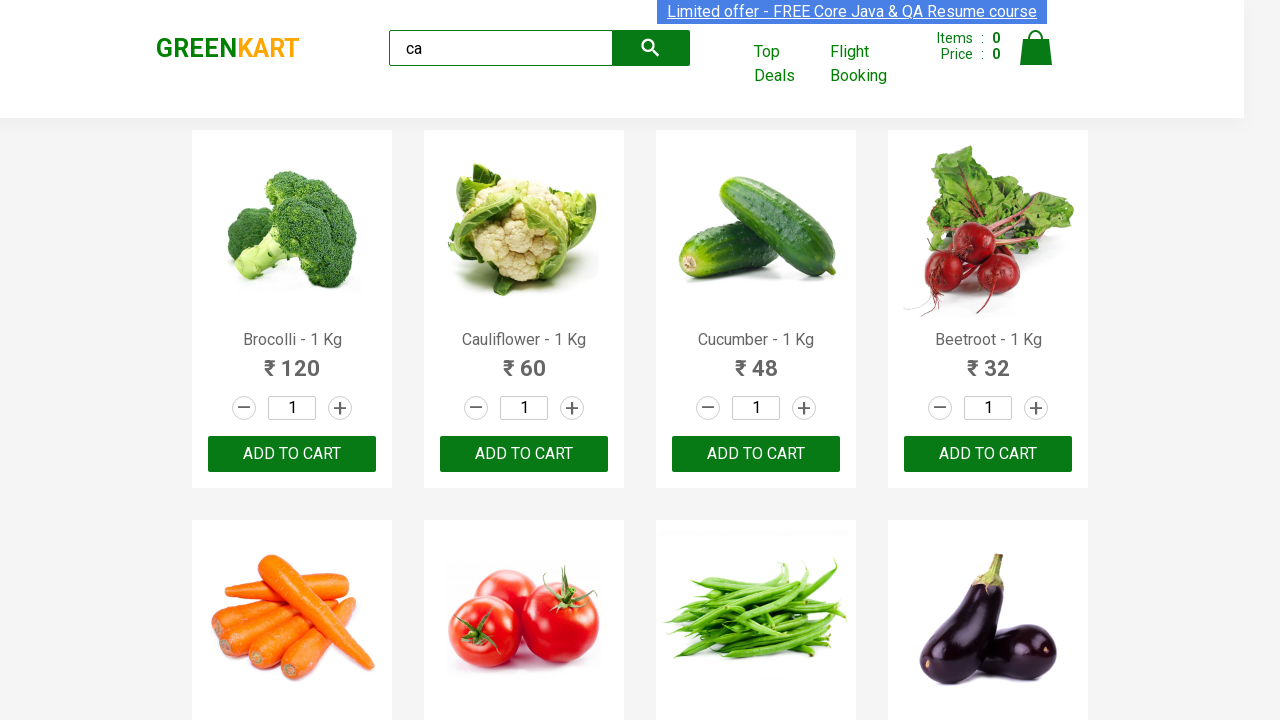

Waited 2 seconds for search results to load
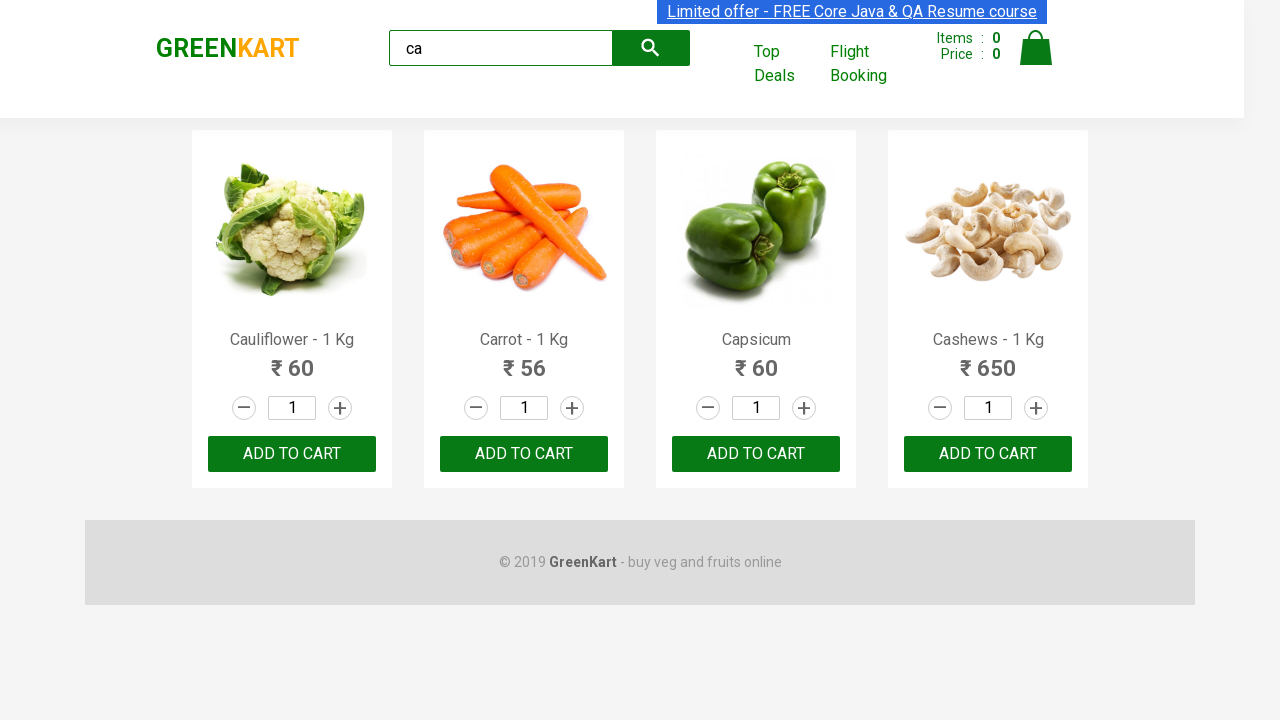

Retrieved all product elements from search results
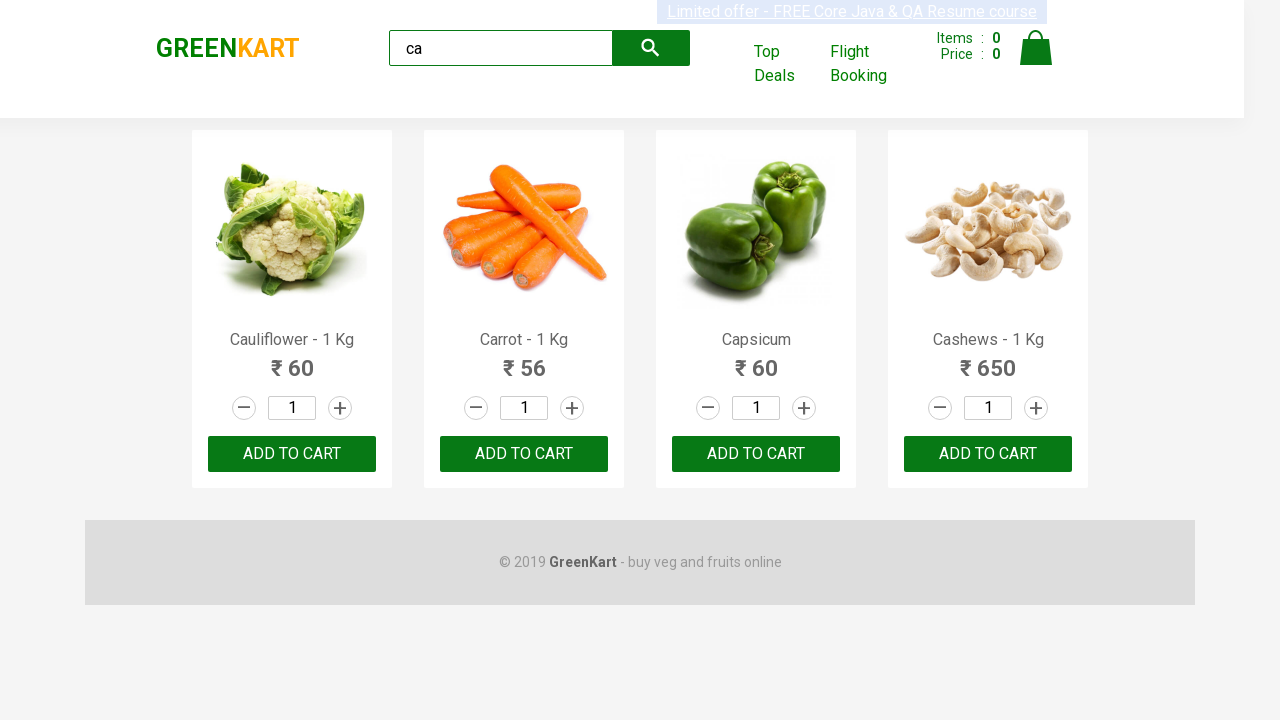

Retrieved product name: Cauliflower - 1 Kg
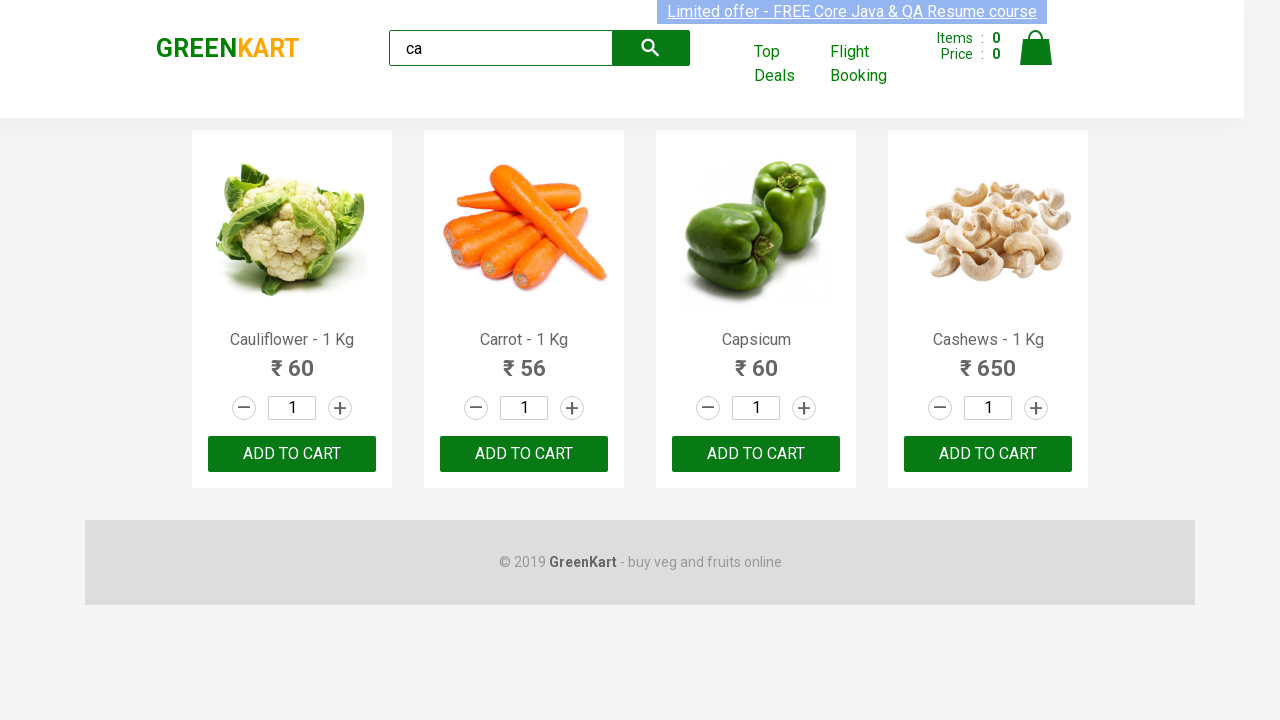

Retrieved product name: Carrot - 1 Kg
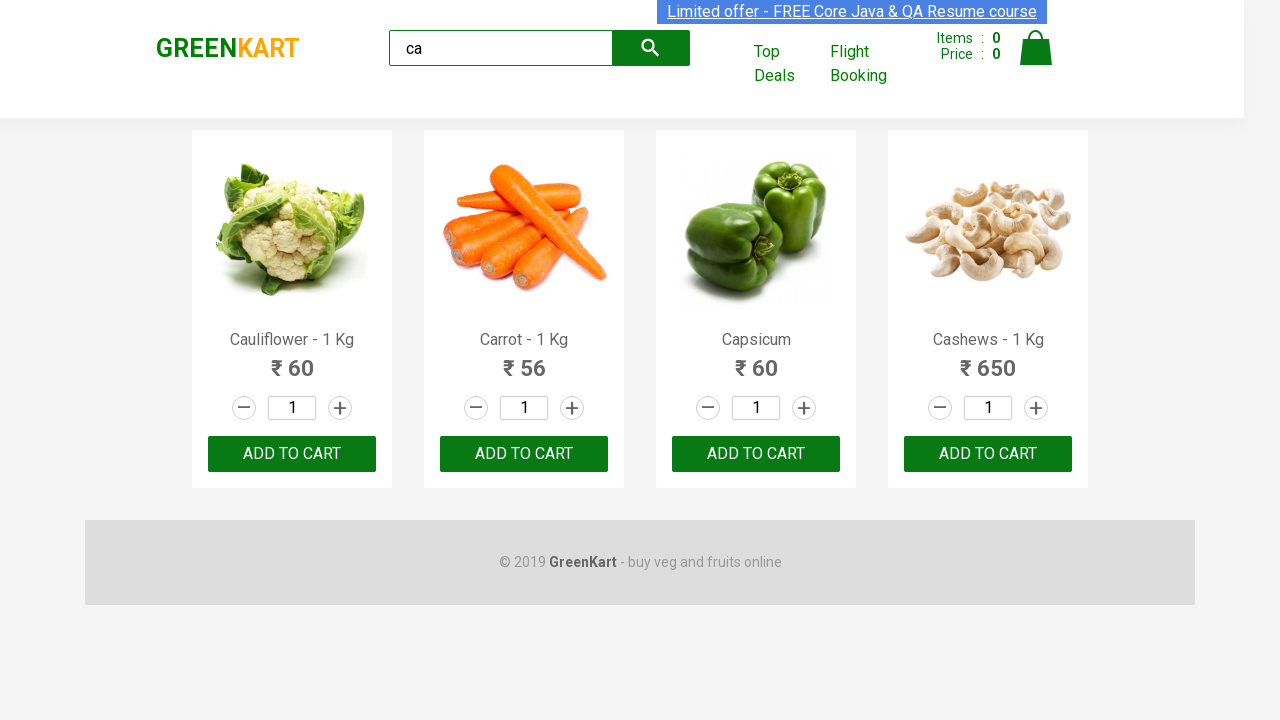

Retrieved product name: Capsicum
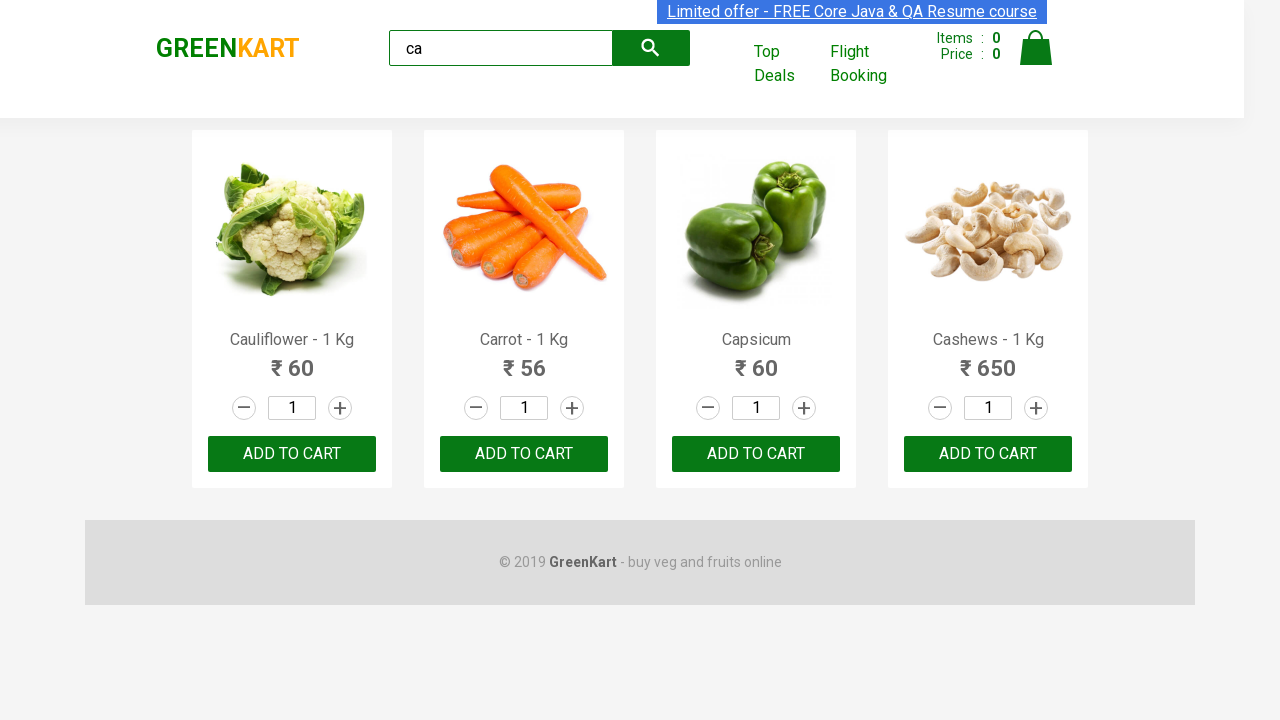

Retrieved product name: Cashews - 1 Kg
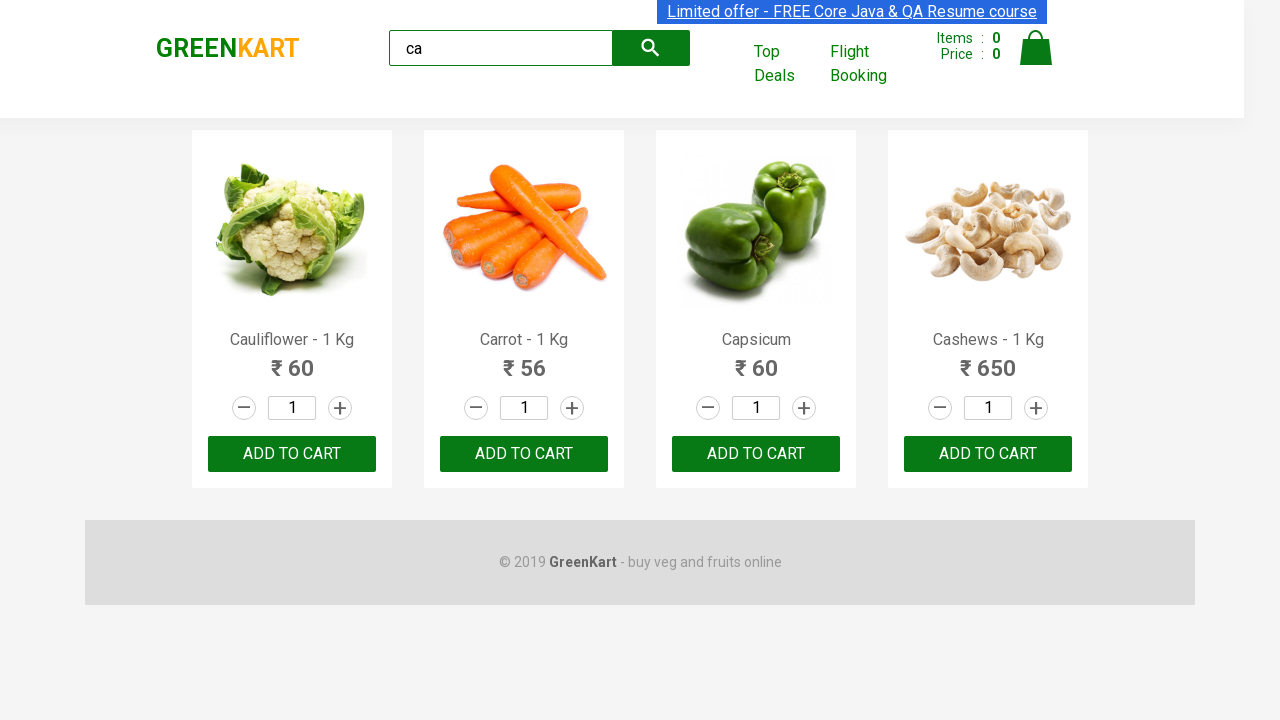

Clicked add to cart button for product: Cashews - 1 Kg at (988, 454) on .products .product >> nth=3 >> button
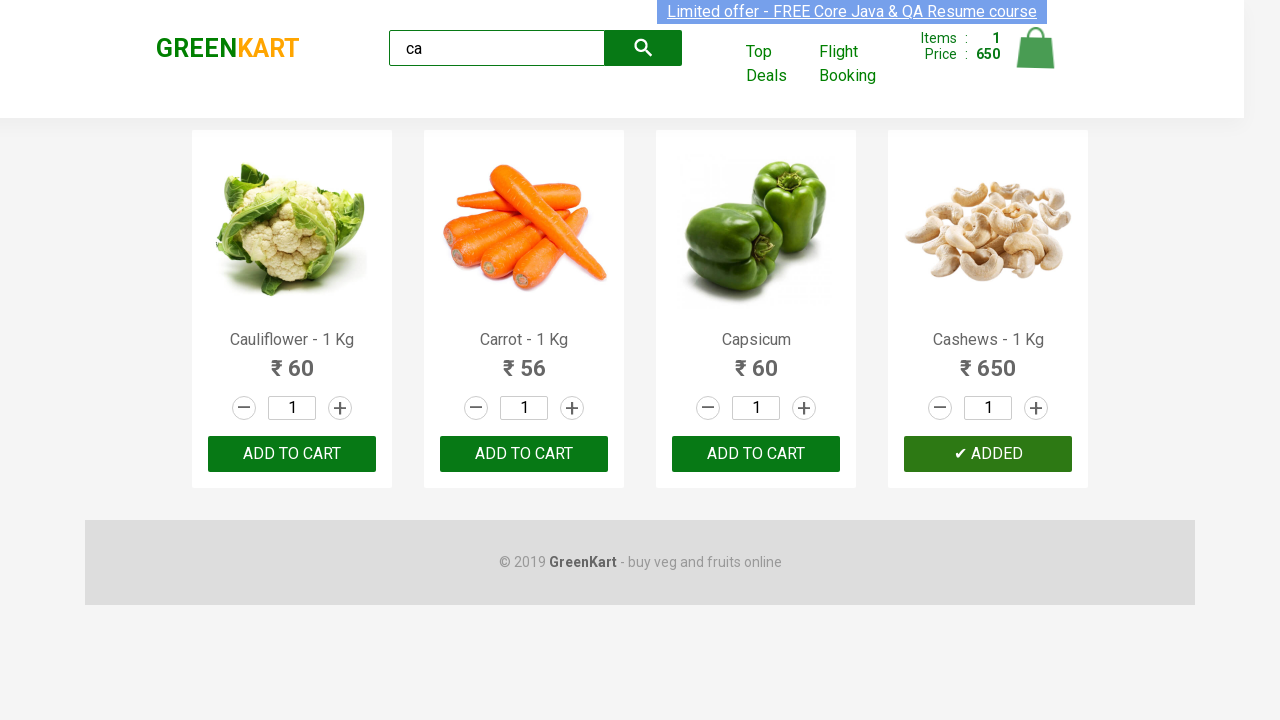

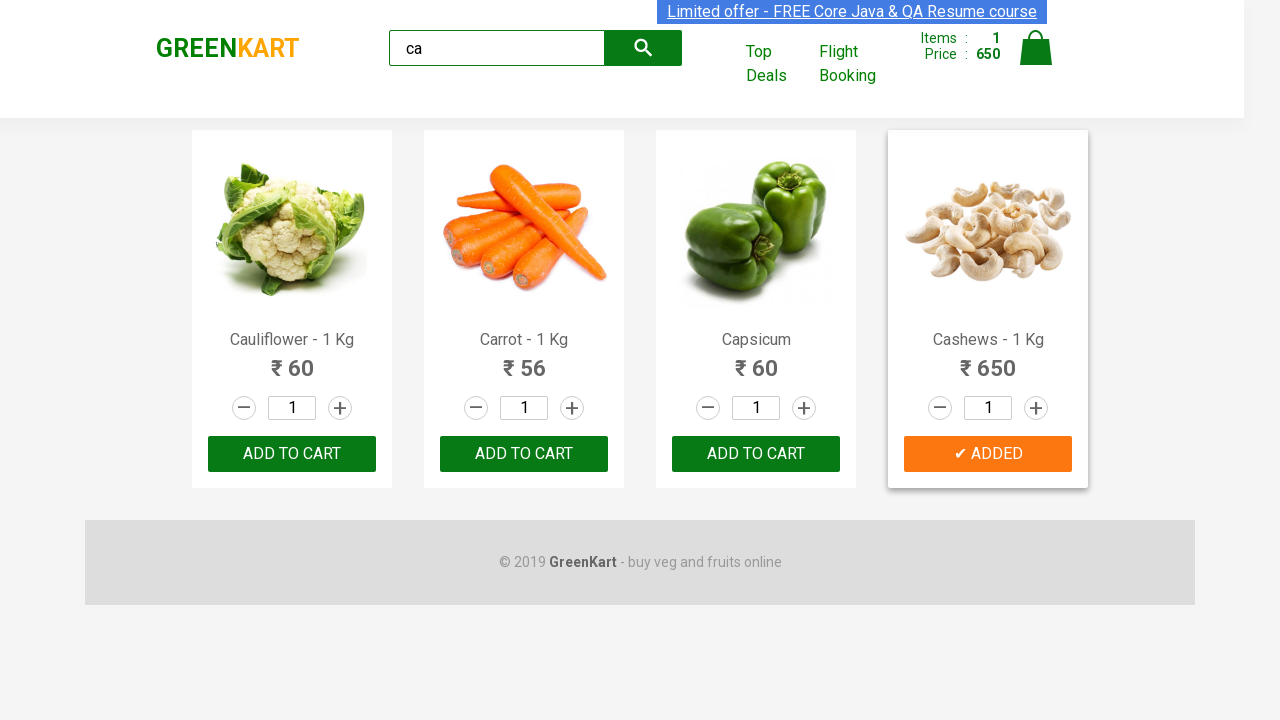